Tests entering a numeric value into an input field and verifies the value is correctly set

Starting URL: http://the-internet.herokuapp.com/inputs

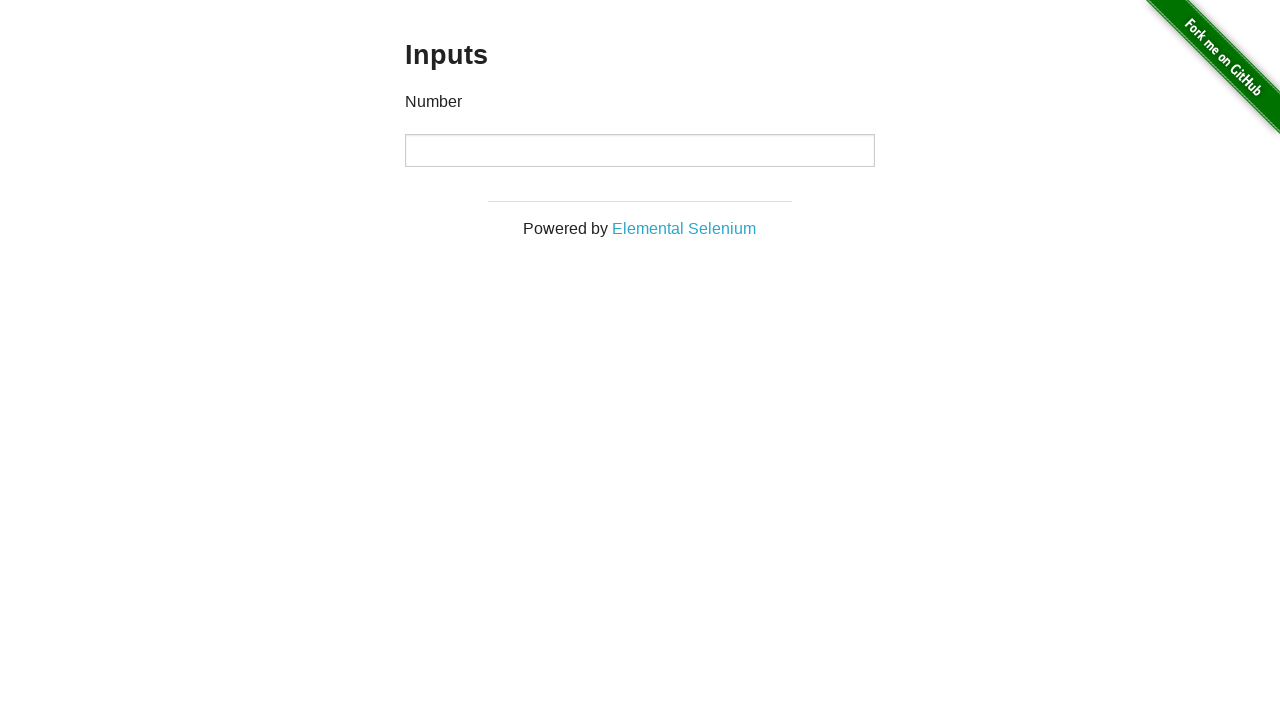

Entered numeric value '123' into the number input field on input[type='number']
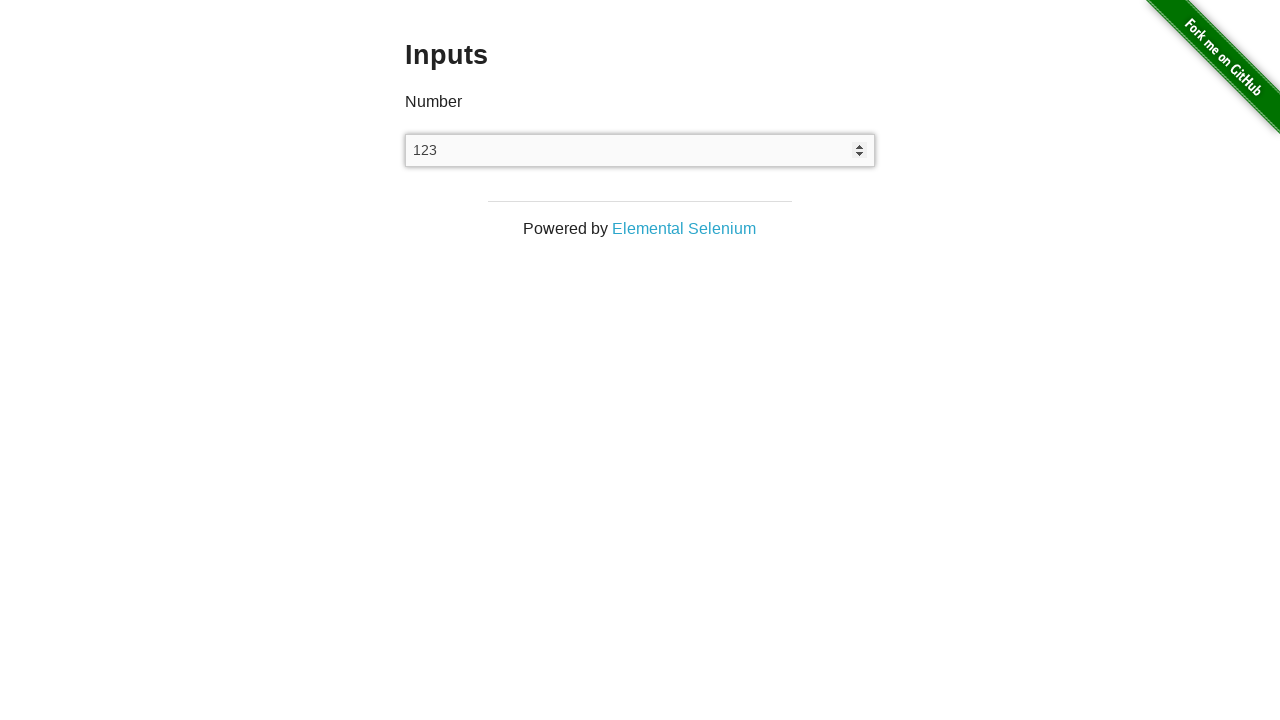

Verified that the input field correctly contains the value '123'
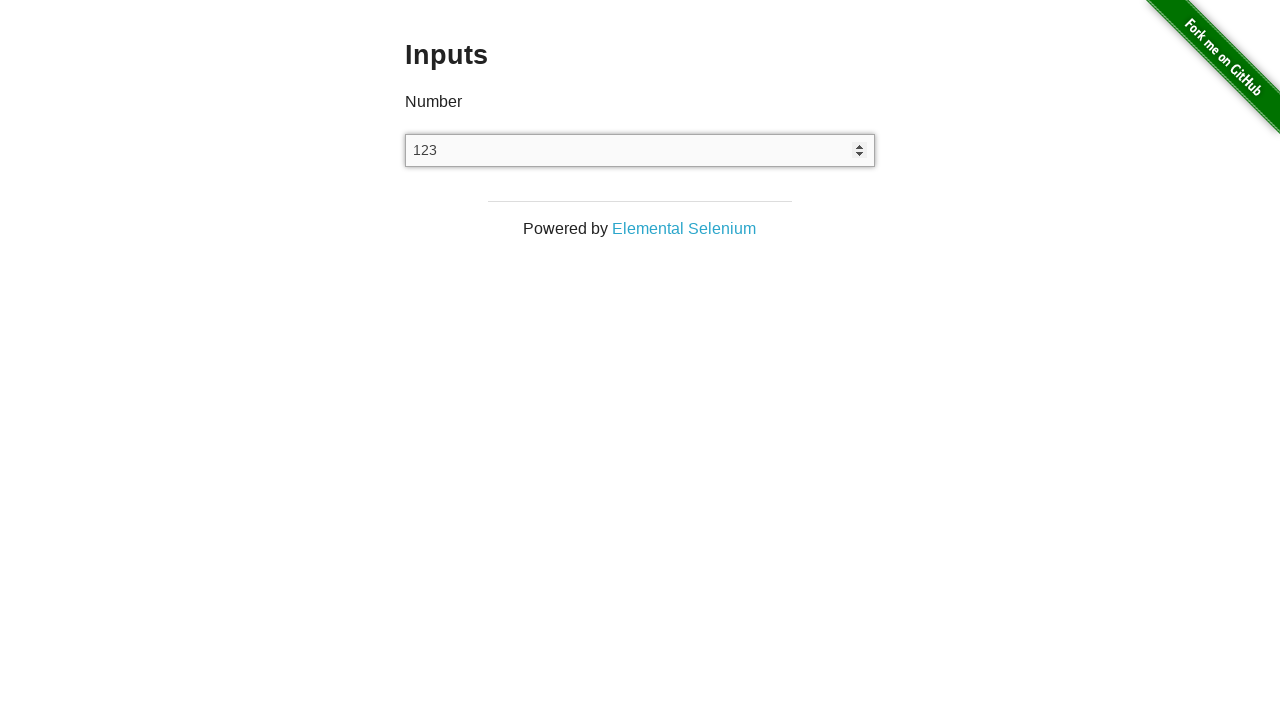

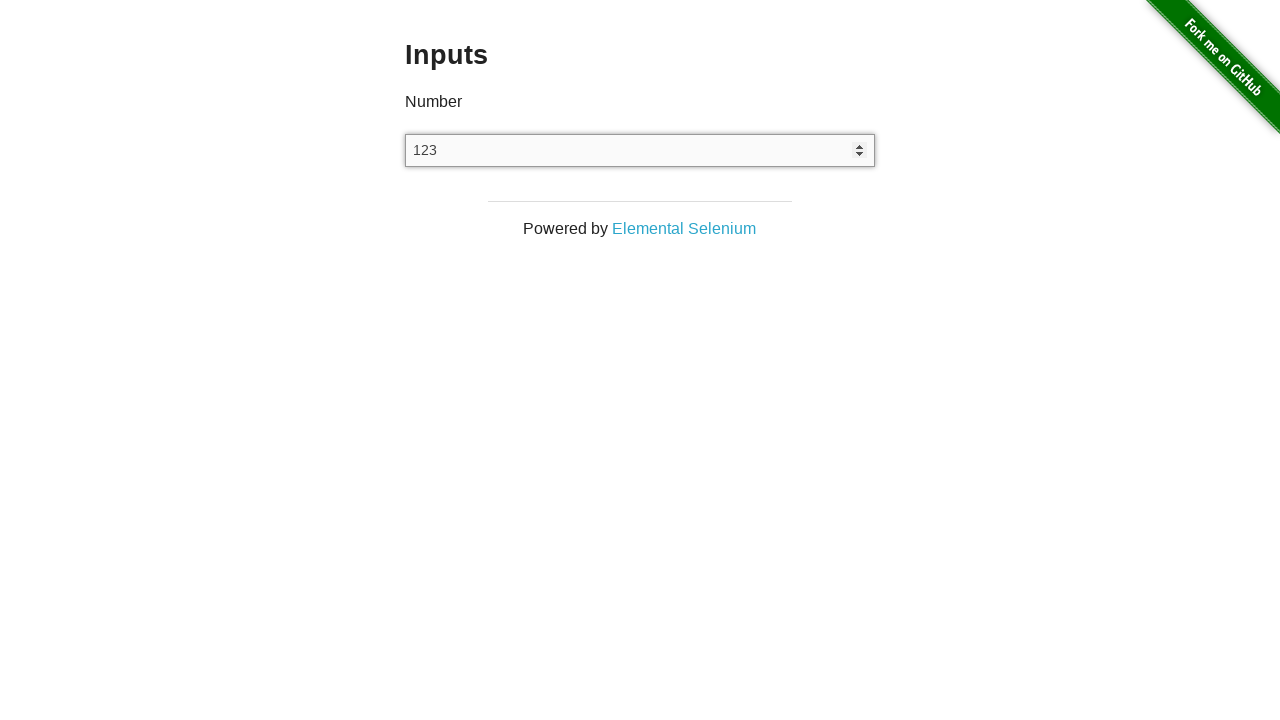